Navigates to mobile Baidu and sets the browser viewport size to 480x800 pixels to simulate a mobile device display.

Starting URL: http://m.baidu.com

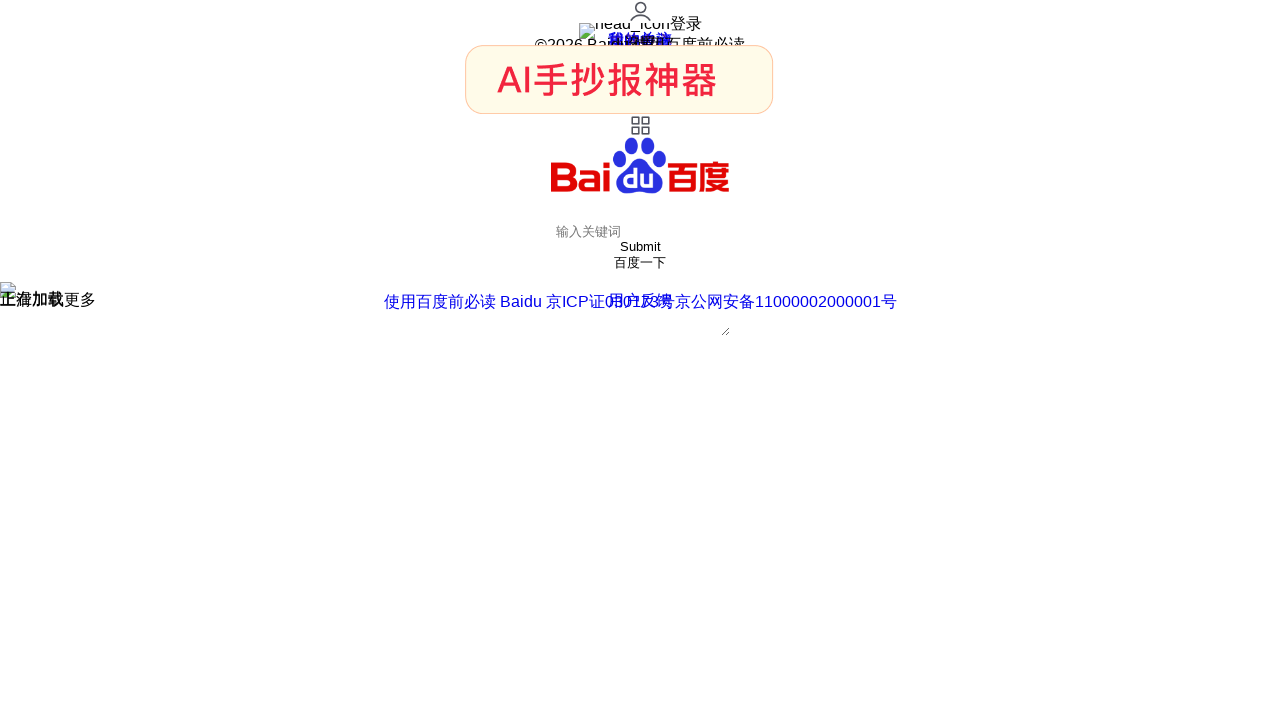

Set browser viewport size to 480x800 pixels to simulate mobile device display
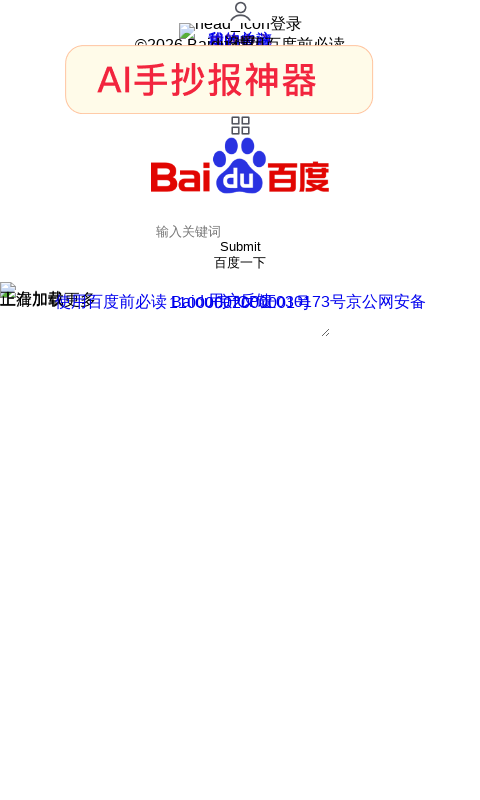

Navigated to mobile Baidu homepage
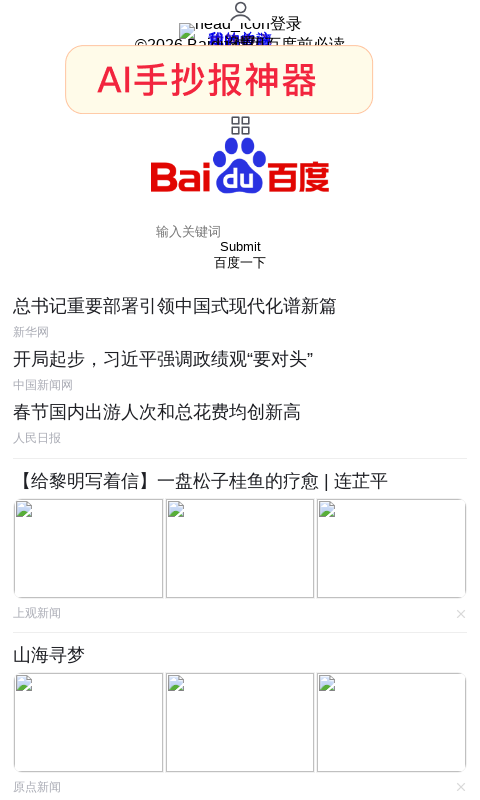

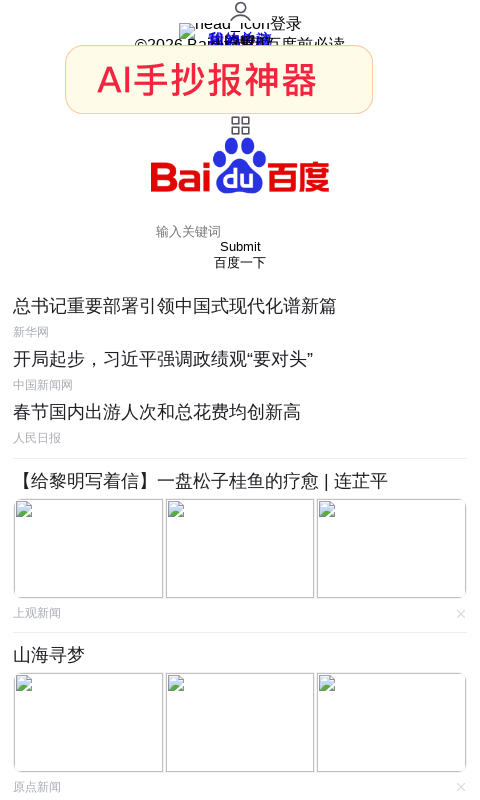